Tests keyboard input actions including typing text, using space key, and backspace in an input field

Starting URL: https://sahitest.com/demo/label.htm

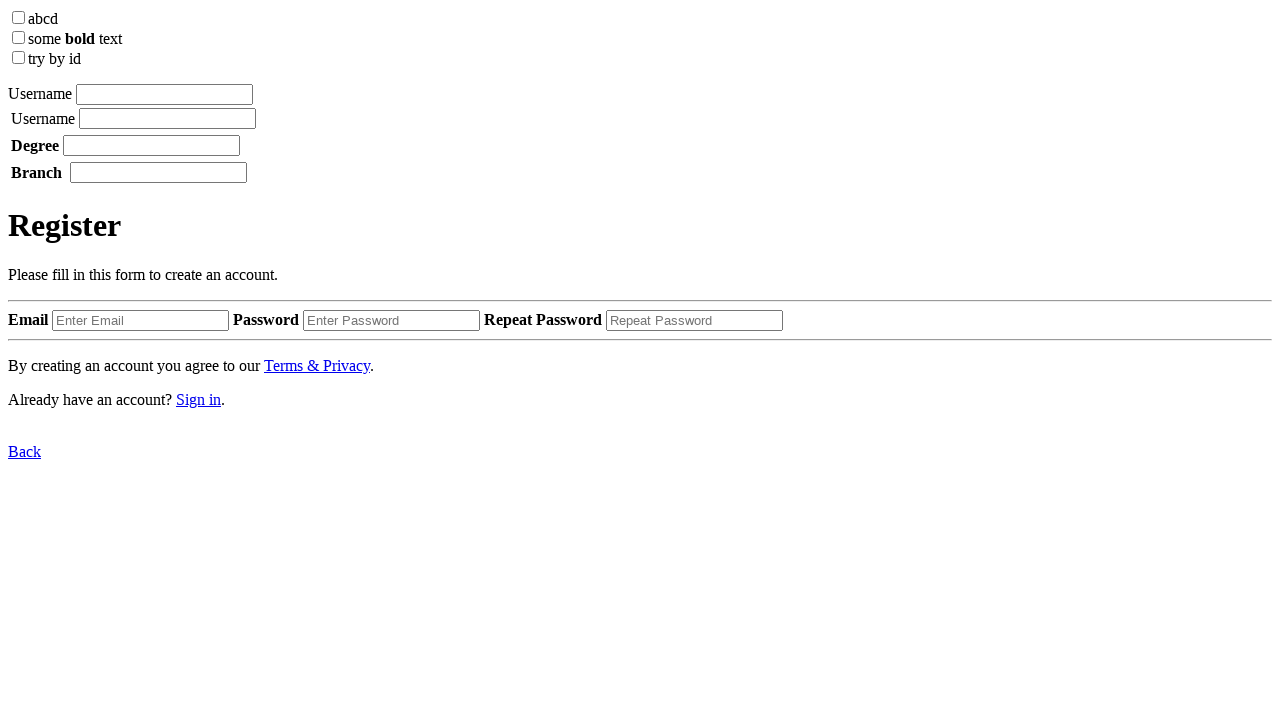

Clicked on the input field at (164, 94) on xpath=/html/body/label[1]/input
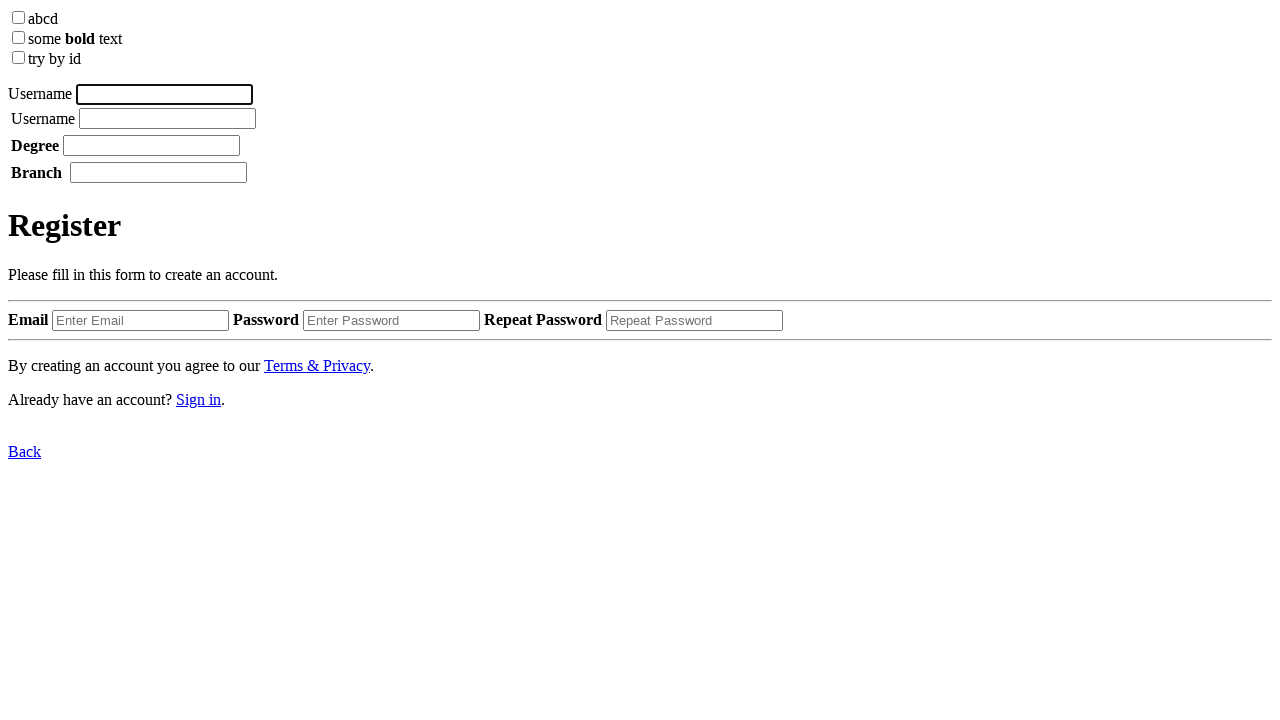

Typed 'yooli' using keyboard
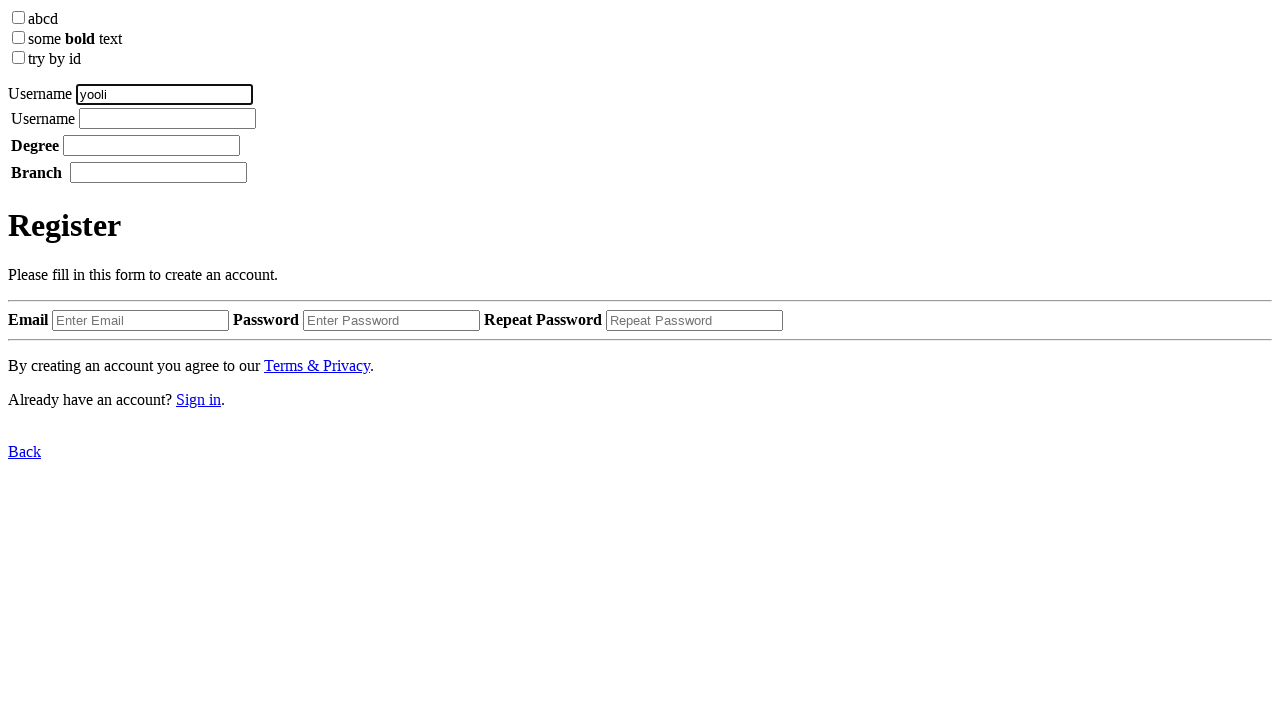

Waited 1000ms
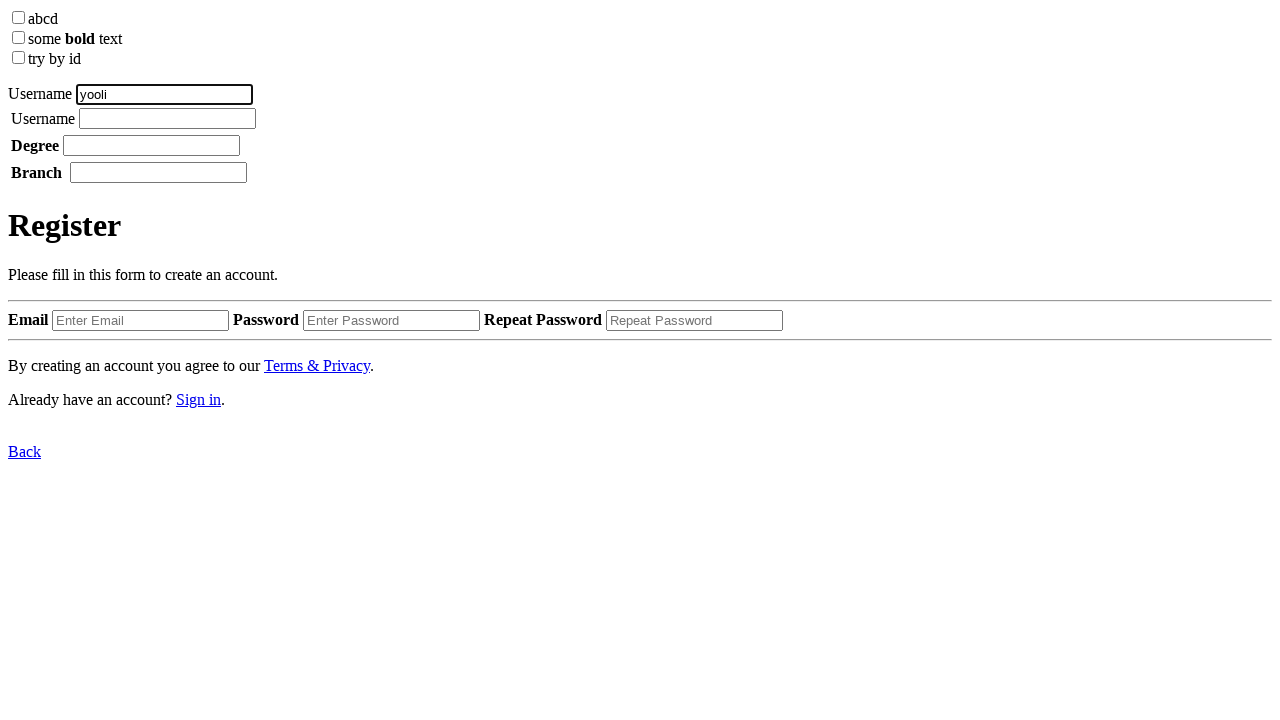

Pressed Space key
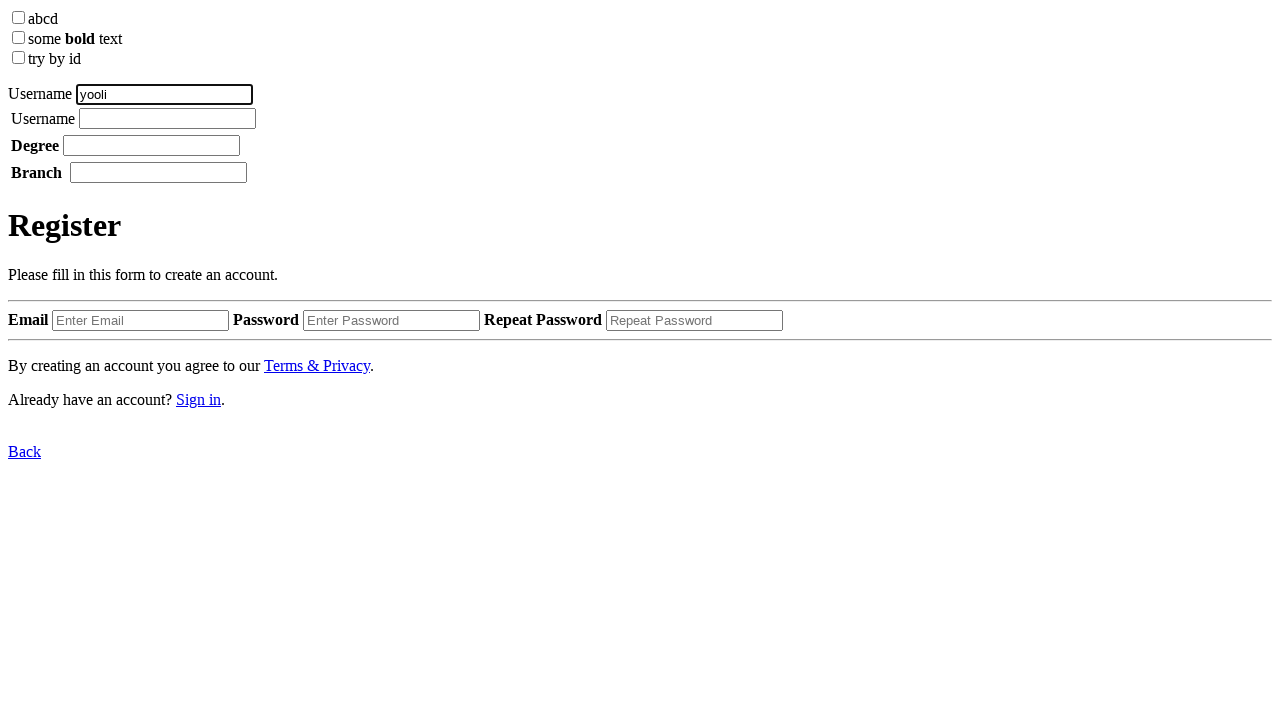

Waited 1000ms
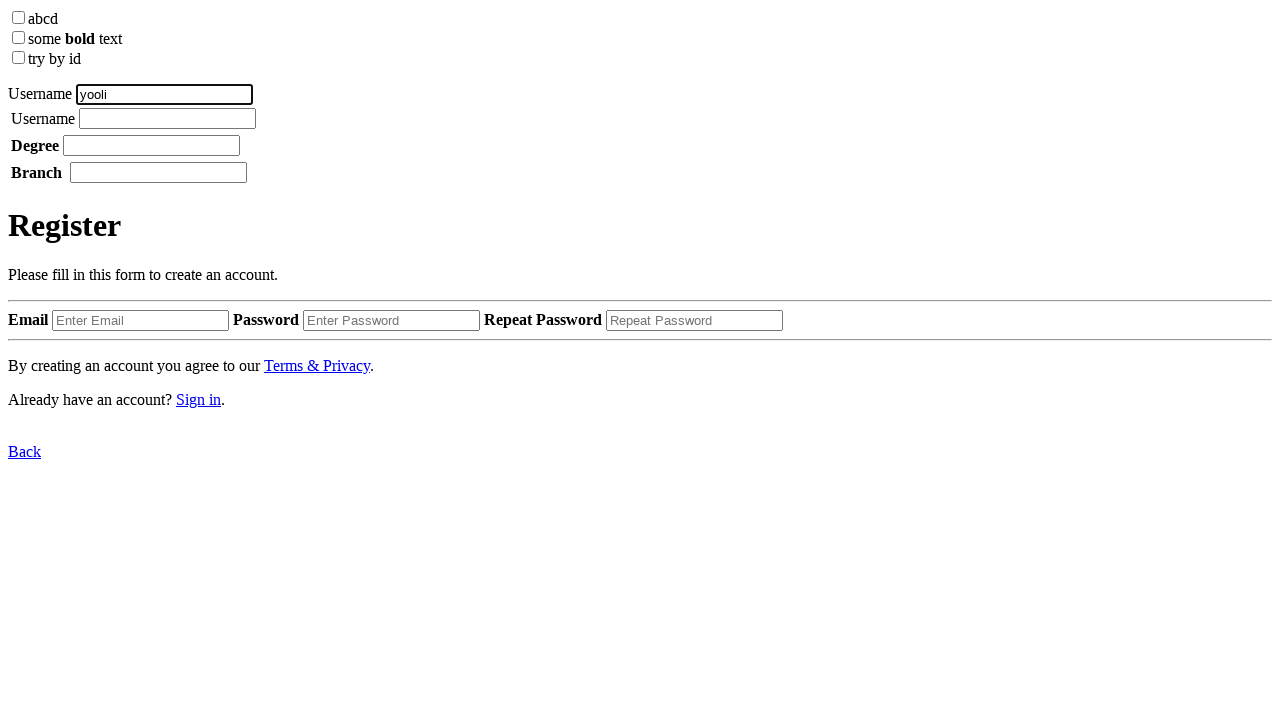

Typed 'Hanna' using keyboard
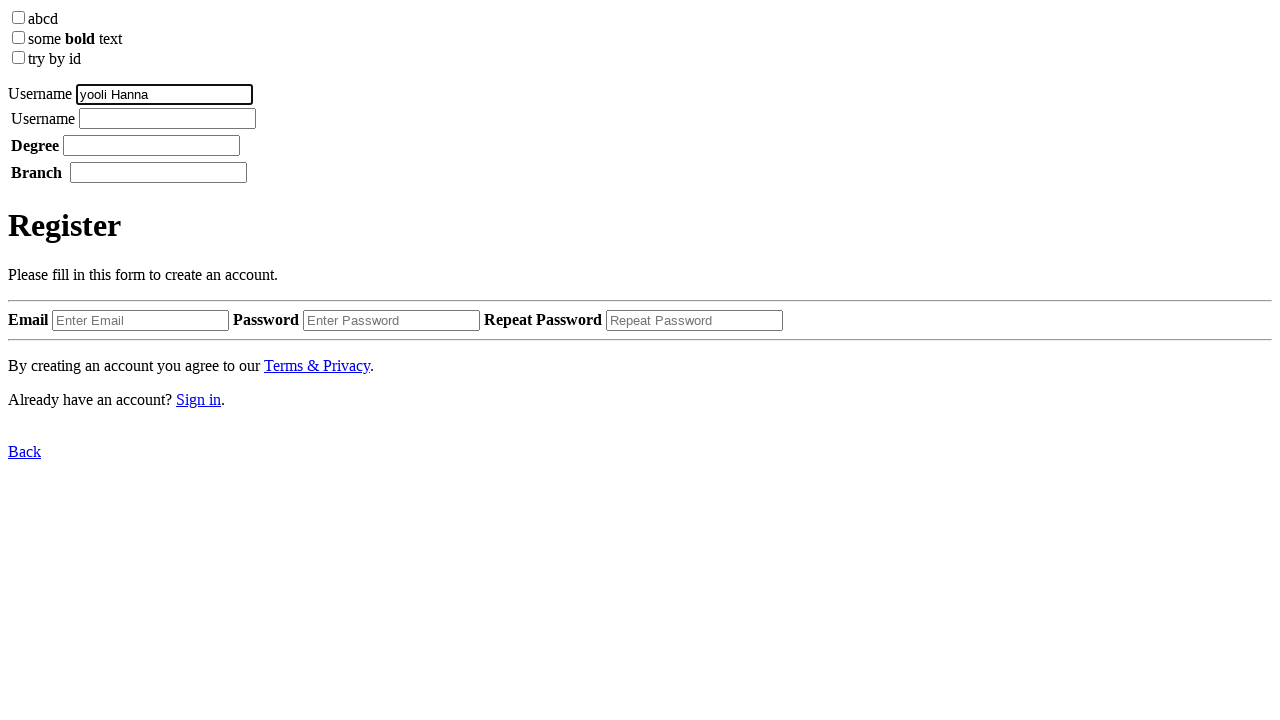

Waited 1000ms
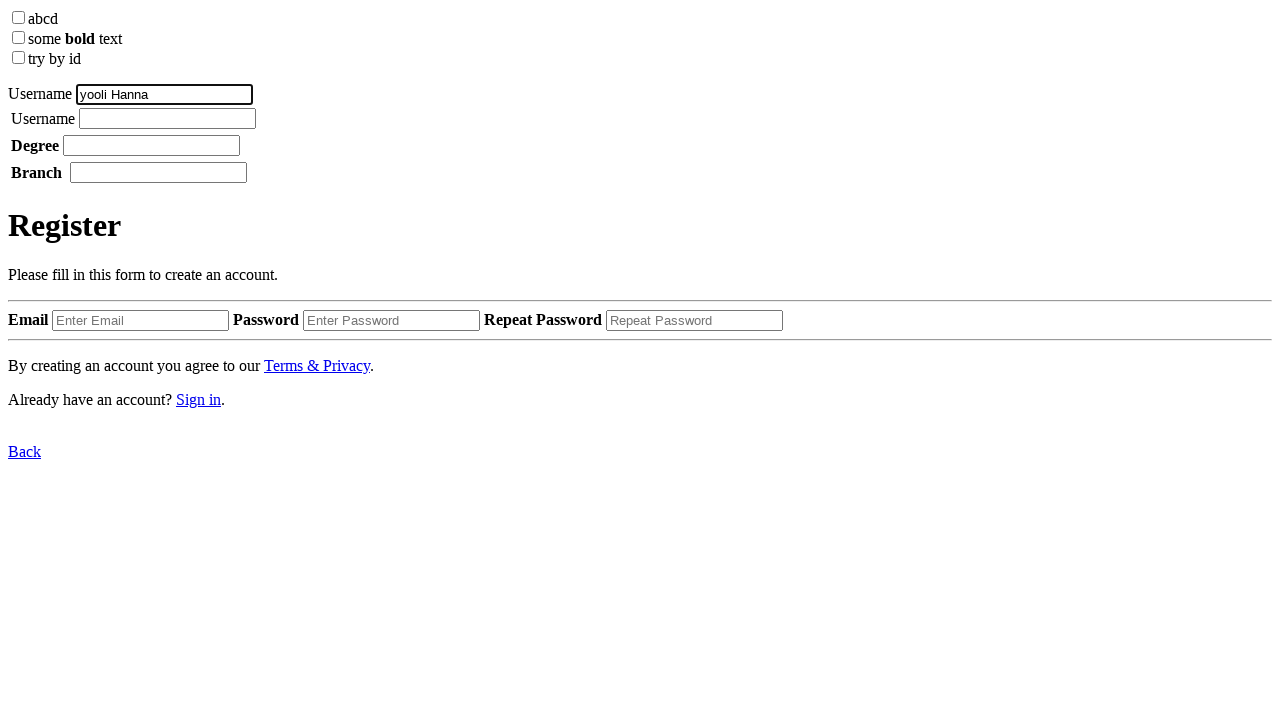

Pressed Backspace key
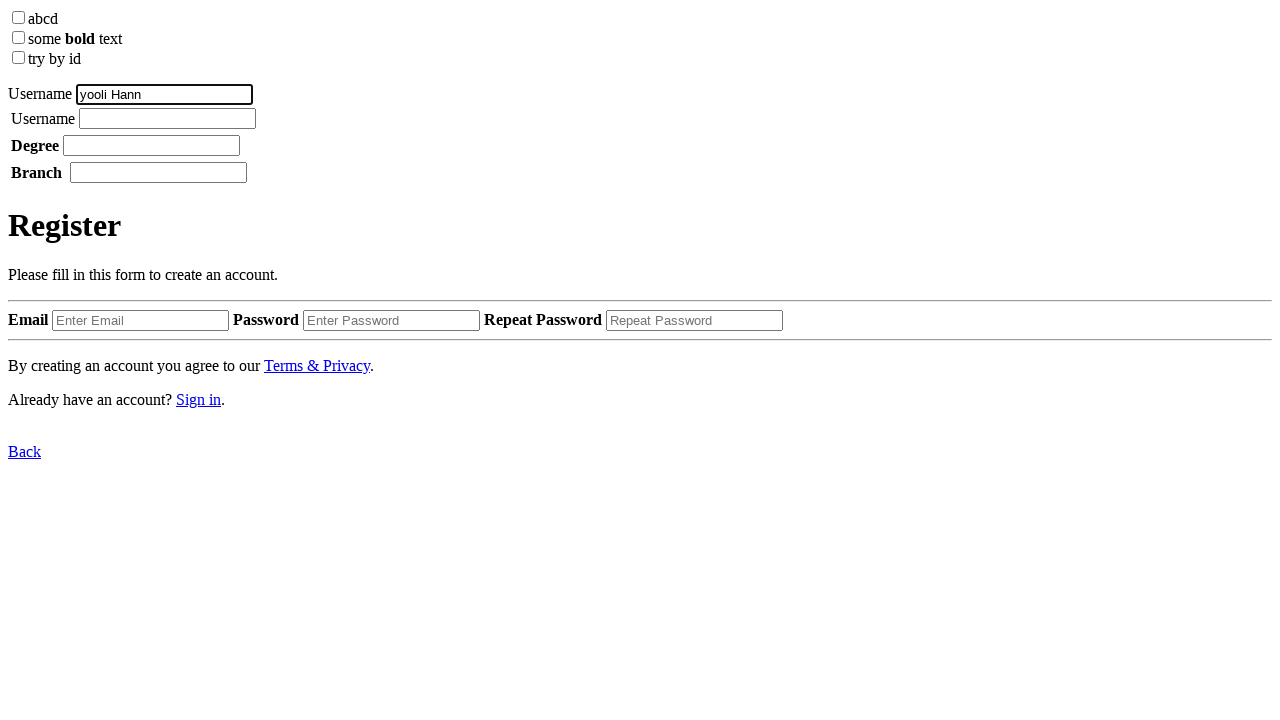

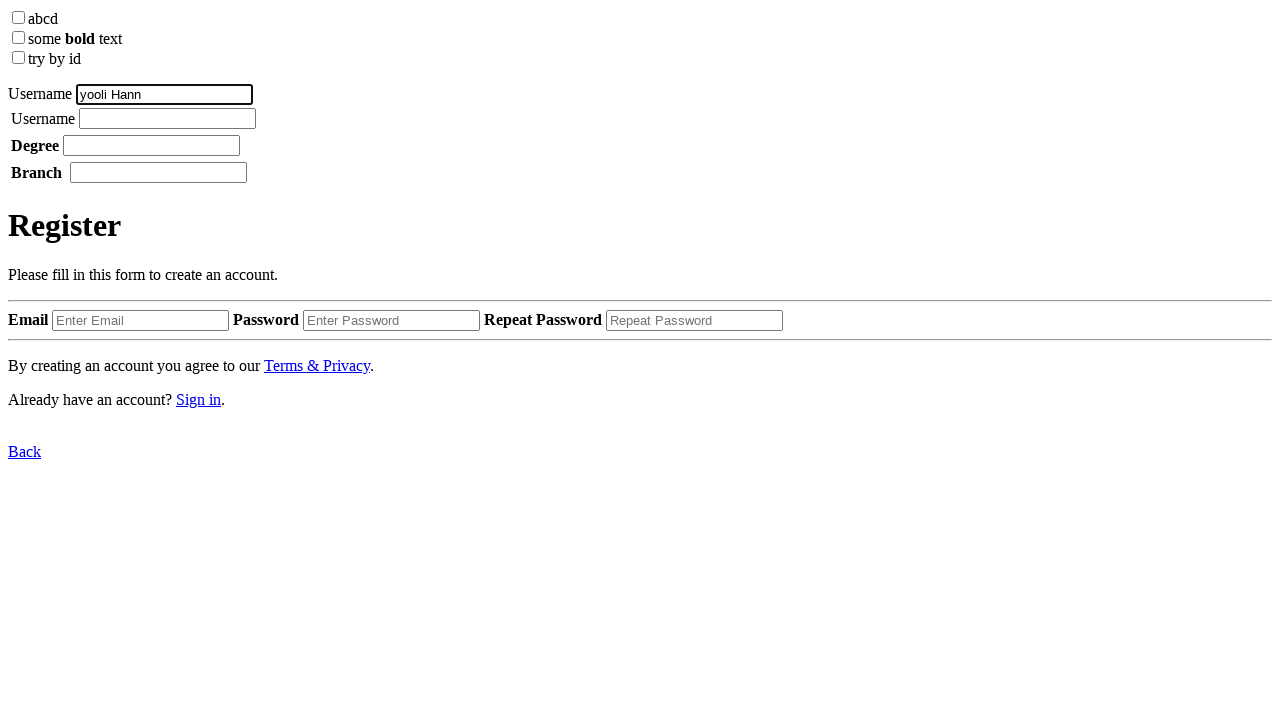